Tests autocomplete dropdown functionality by typing partial text and selecting a matching option from the suggestions

Starting URL: https://rahulshettyacademy.com/AutomationPractice/

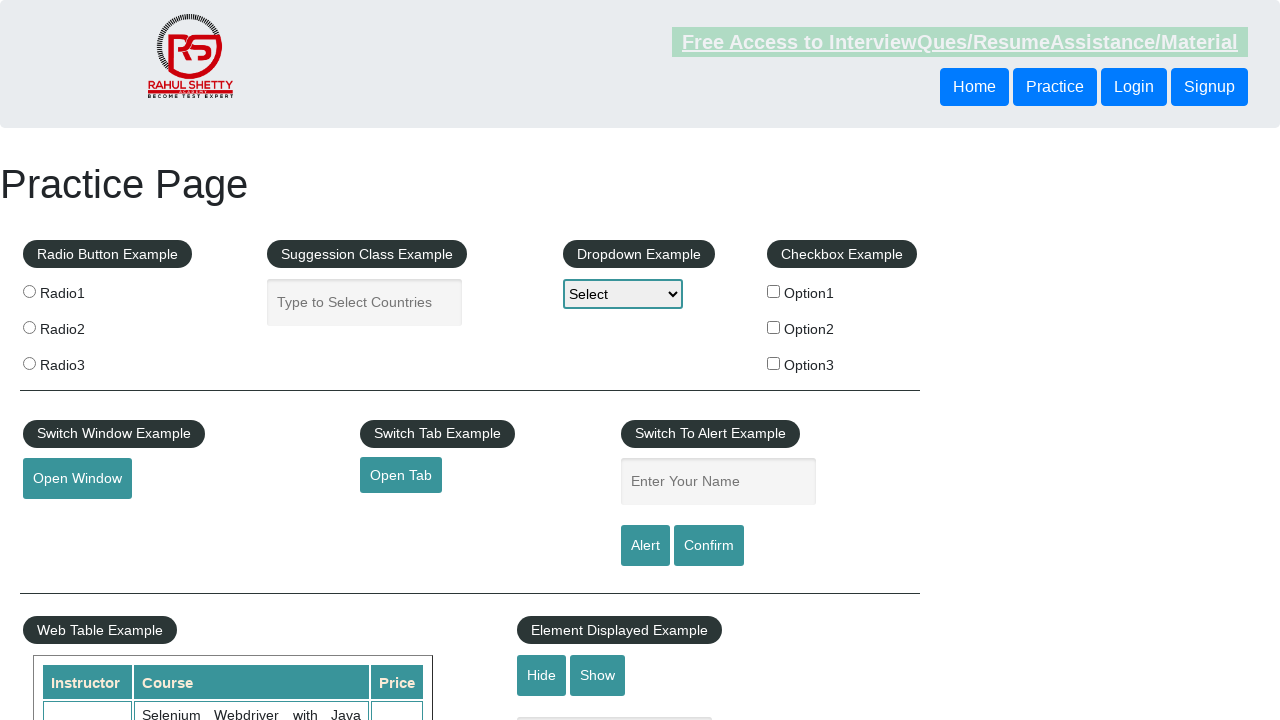

Typed 'Ind' into autocomplete field on input#autocomplete
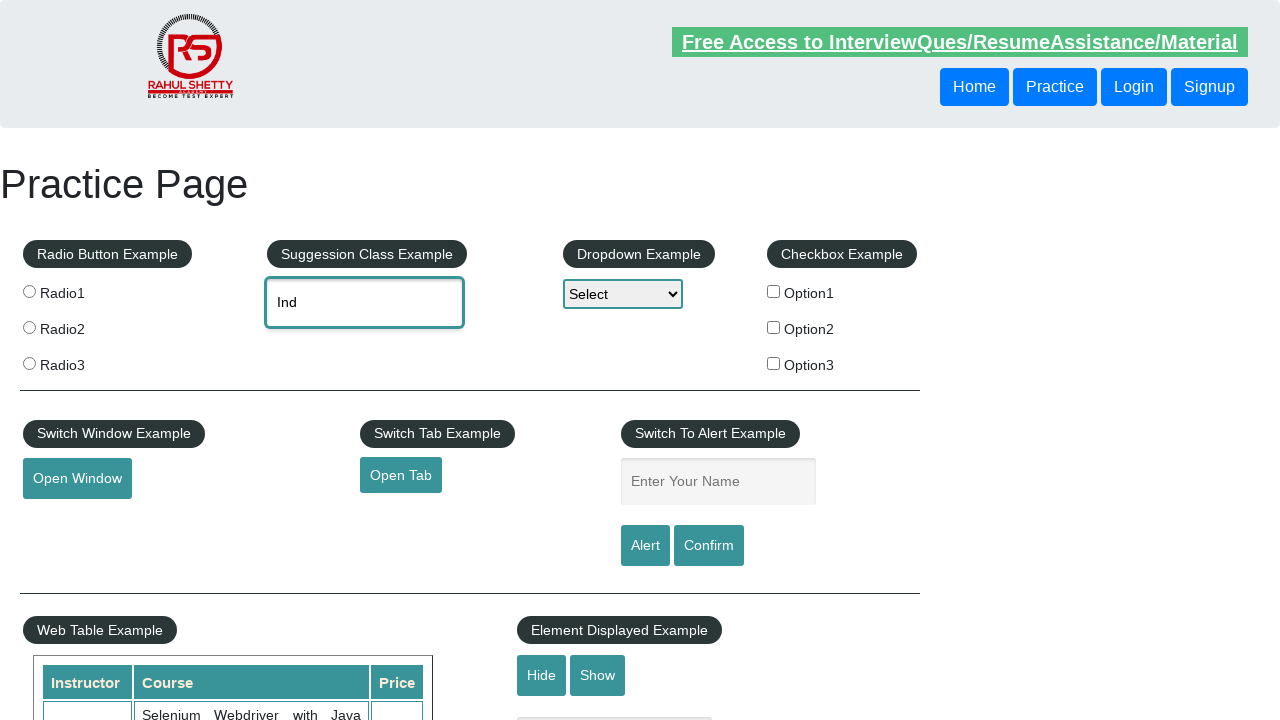

Autocomplete dropdown suggestions appeared
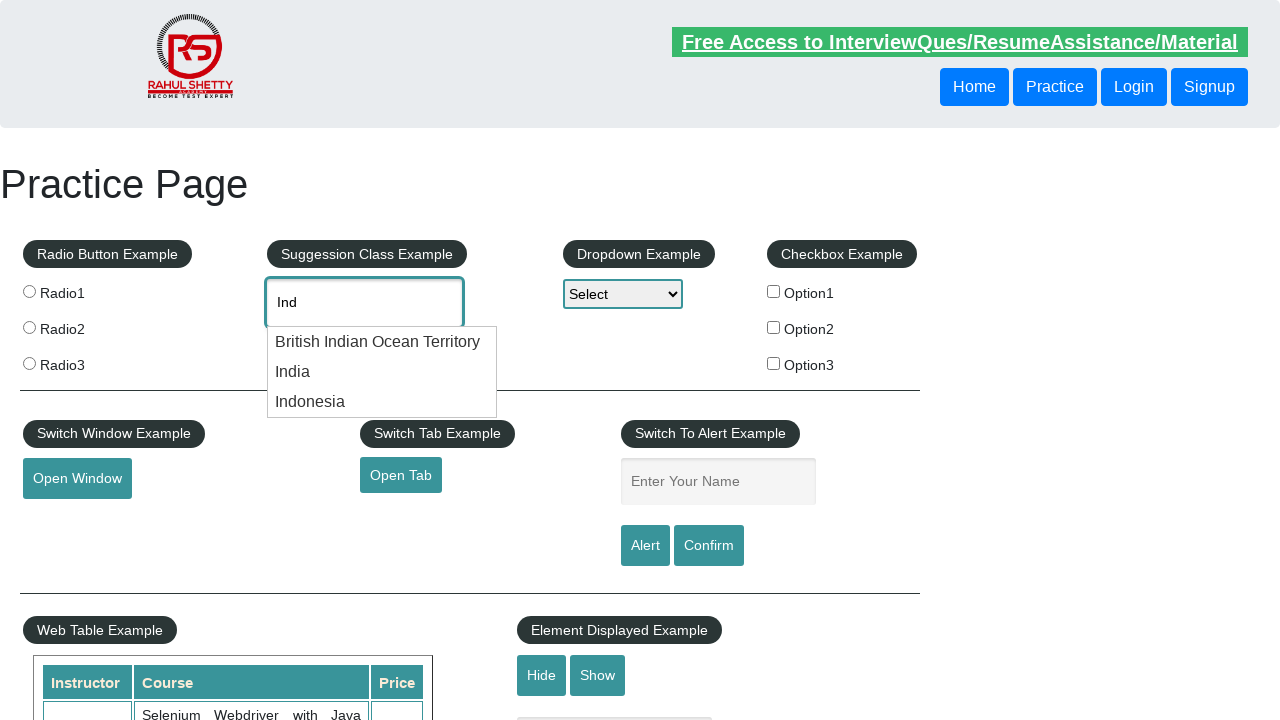

Retrieved all suggestion items from dropdown
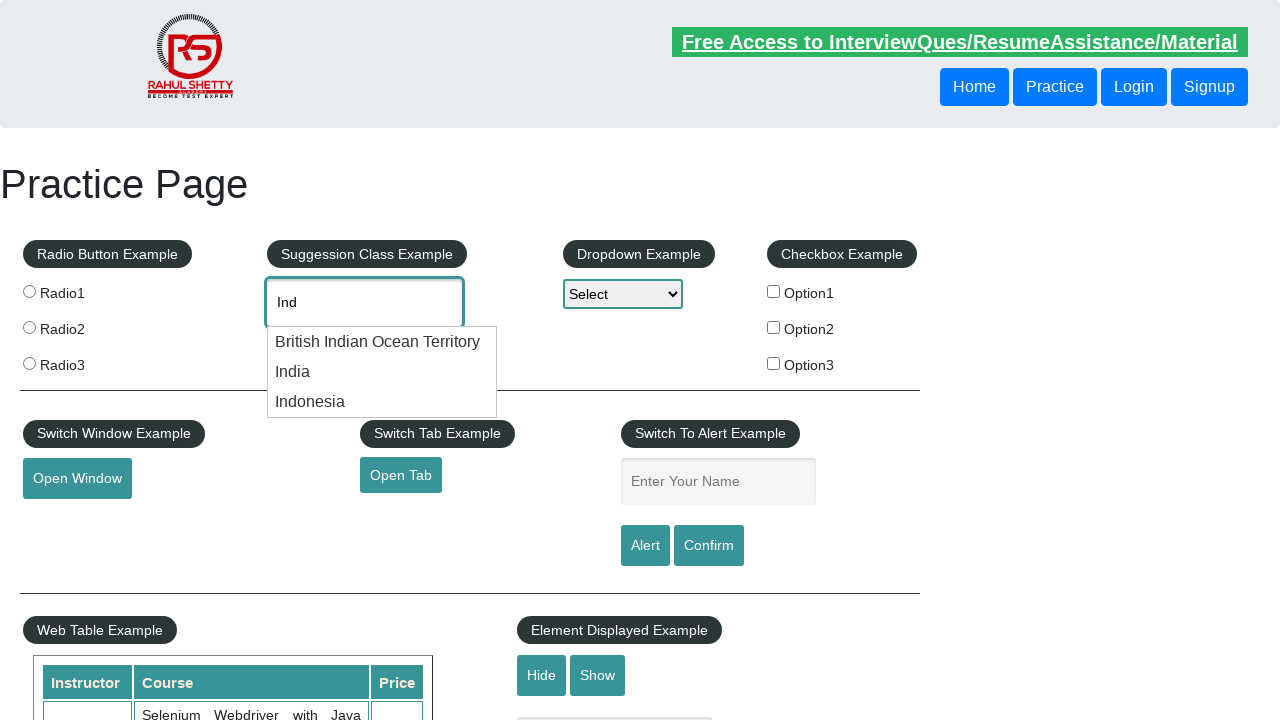

Hovered over 'India' option in dropdown at (382, 372) on xpath=//ul[@id='ui-id-1']/li/div >> nth=1
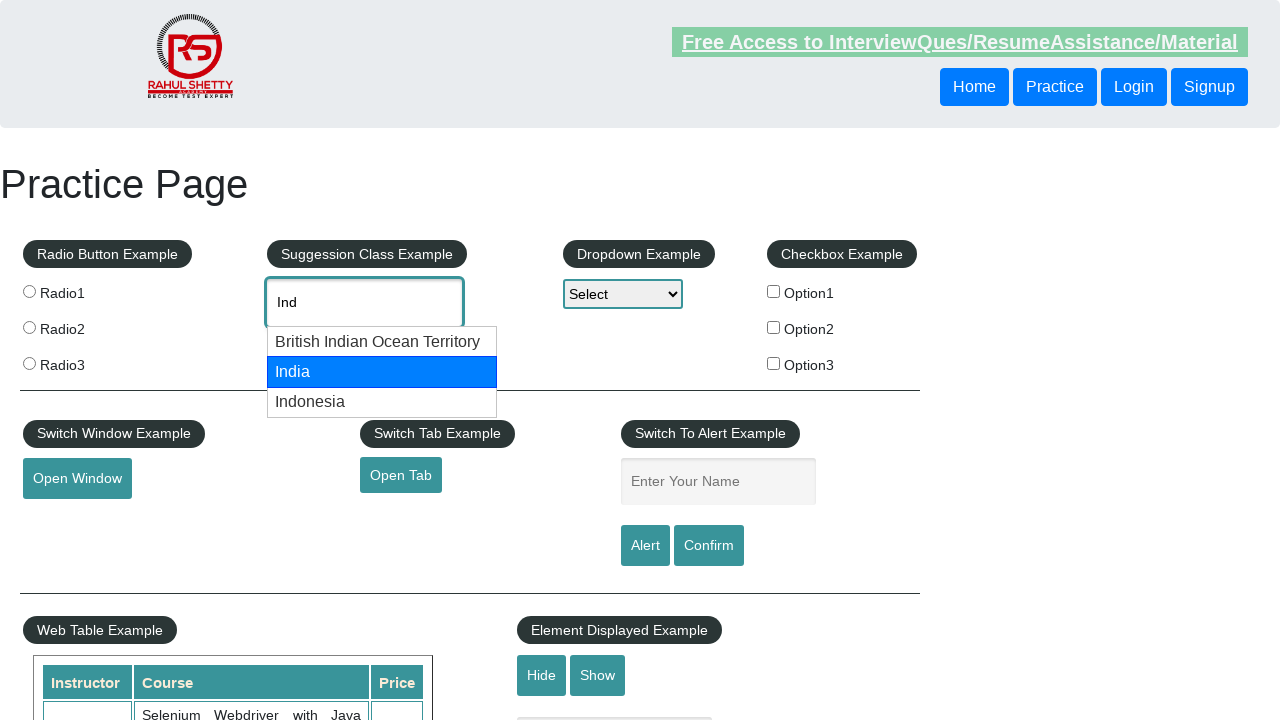

Clicked 'India' option from autocomplete suggestions at (382, 372) on xpath=//ul[@id='ui-id-1']/li/div >> nth=1
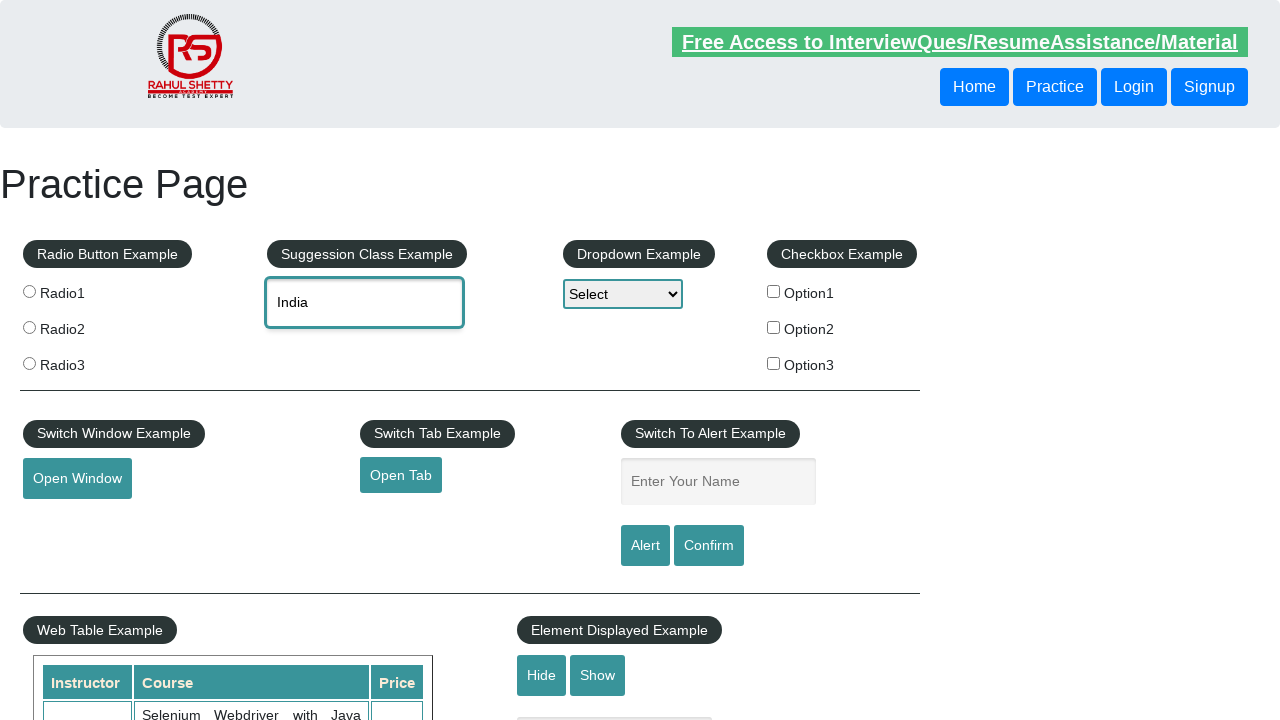

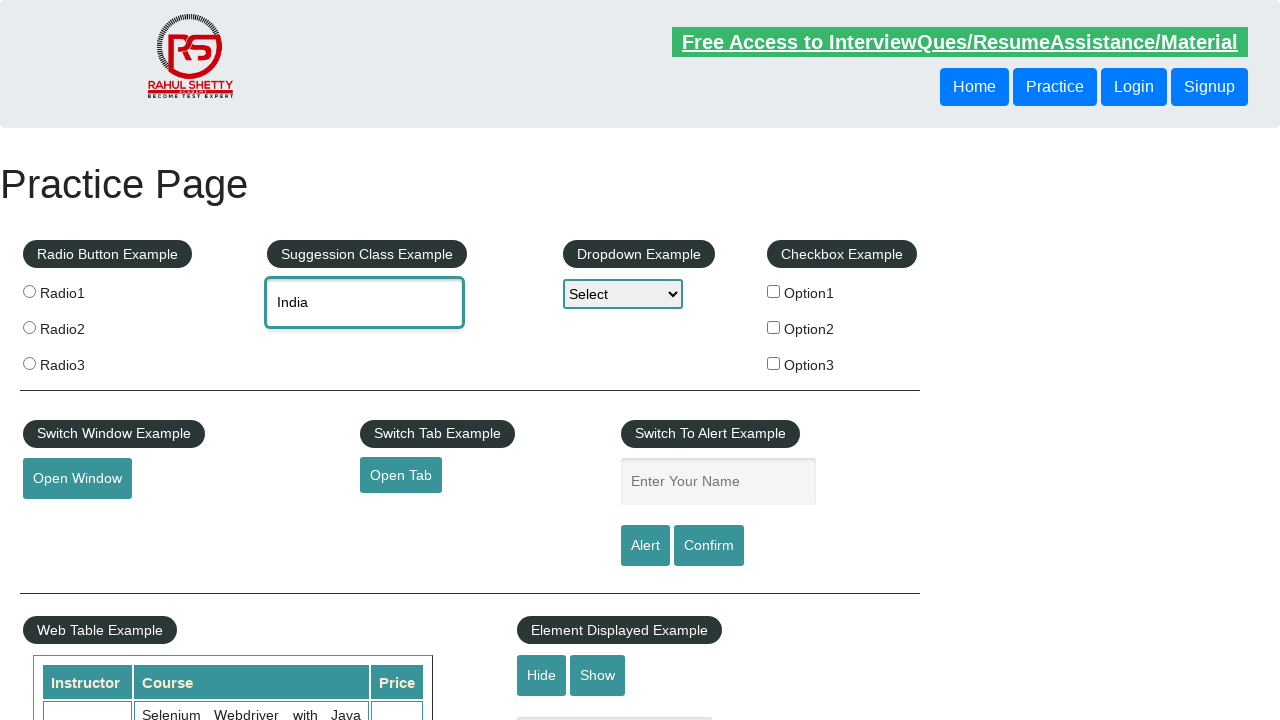